Tests XPath sibling and parent traversal techniques by locating buttons using following-sibling and parent axis on a practice automation page

Starting URL: https://rahulshettyacademy.com/AutomationPractice/

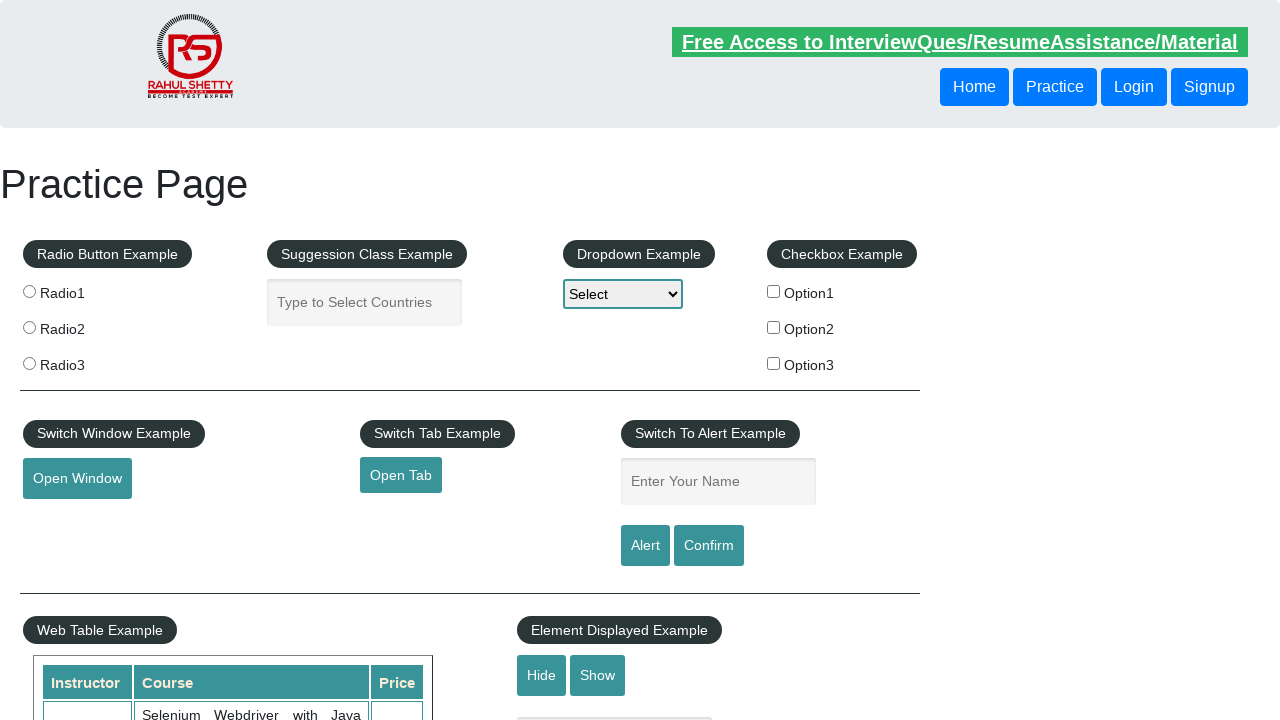

Located button using following-sibling XPath traversal
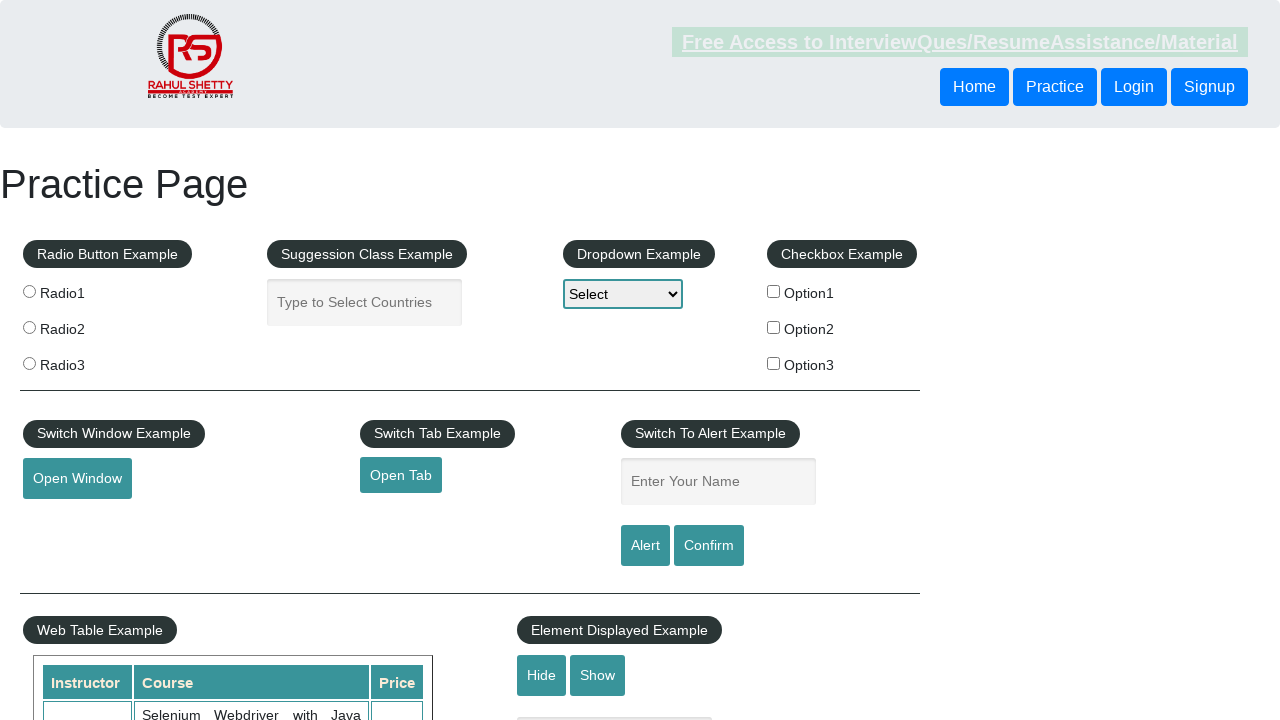

Verified sibling button is visible
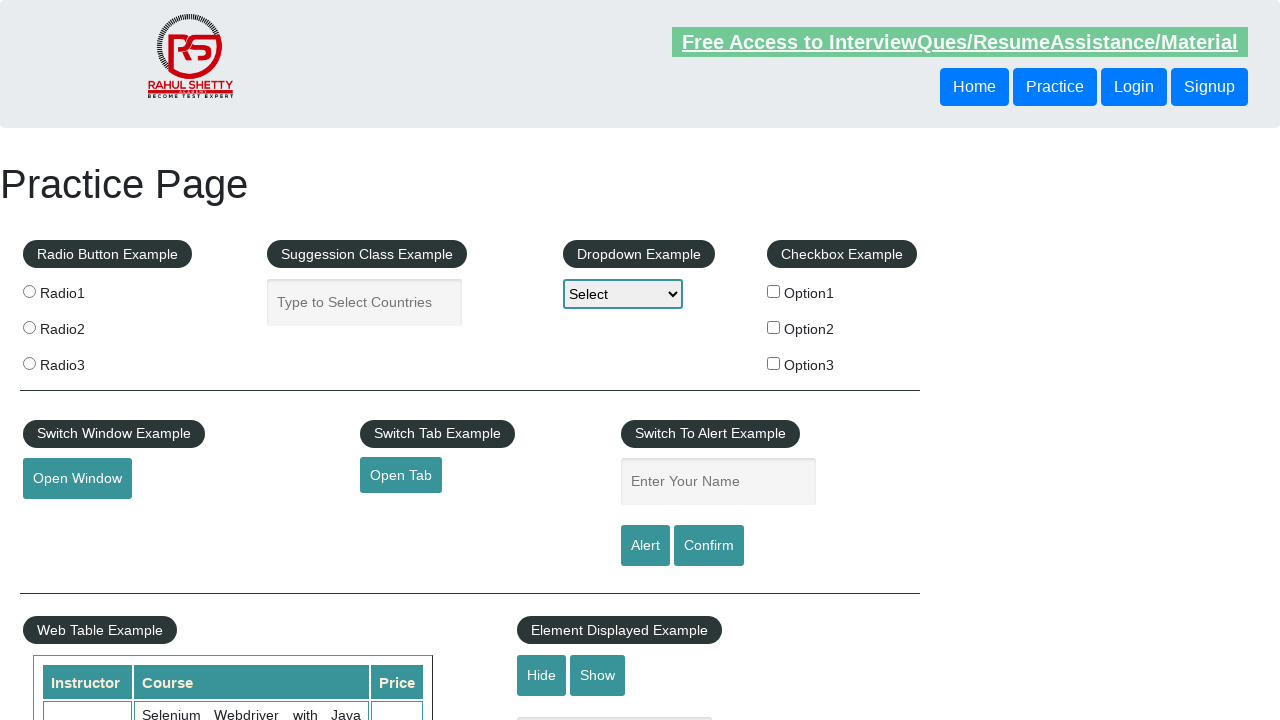

Located button using parent XPath traversal
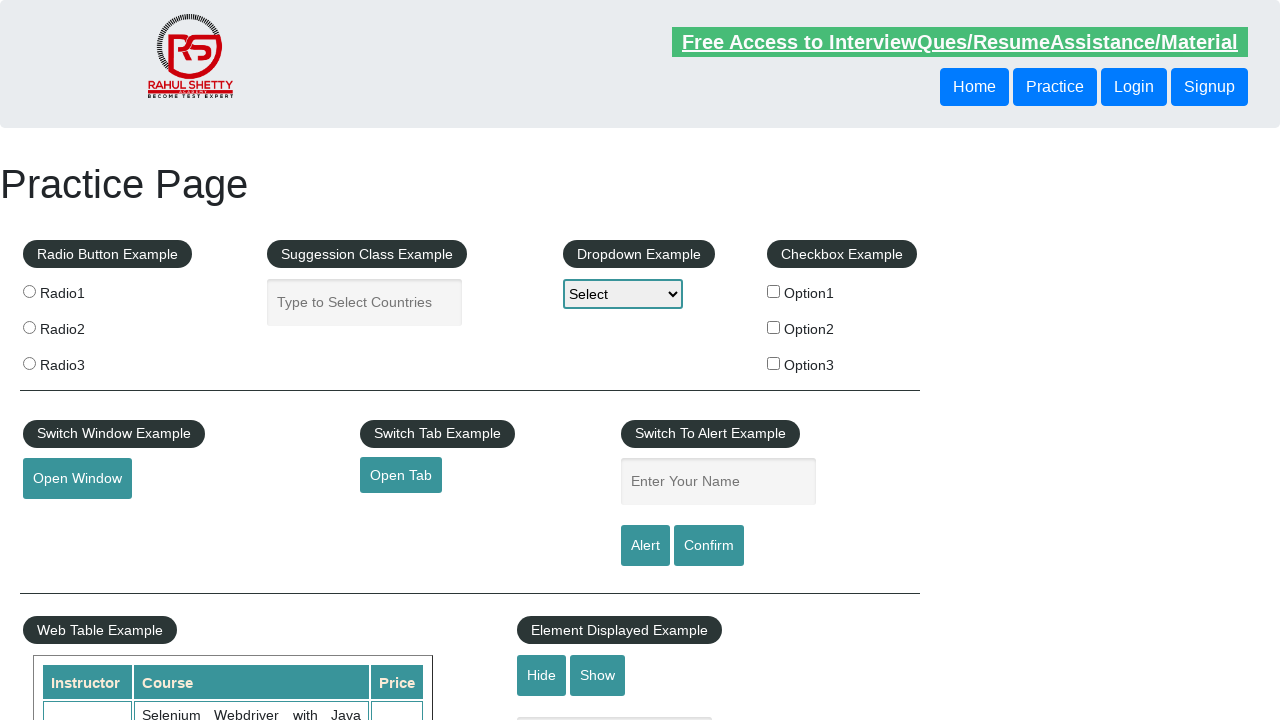

Verified parent traversal button is visible
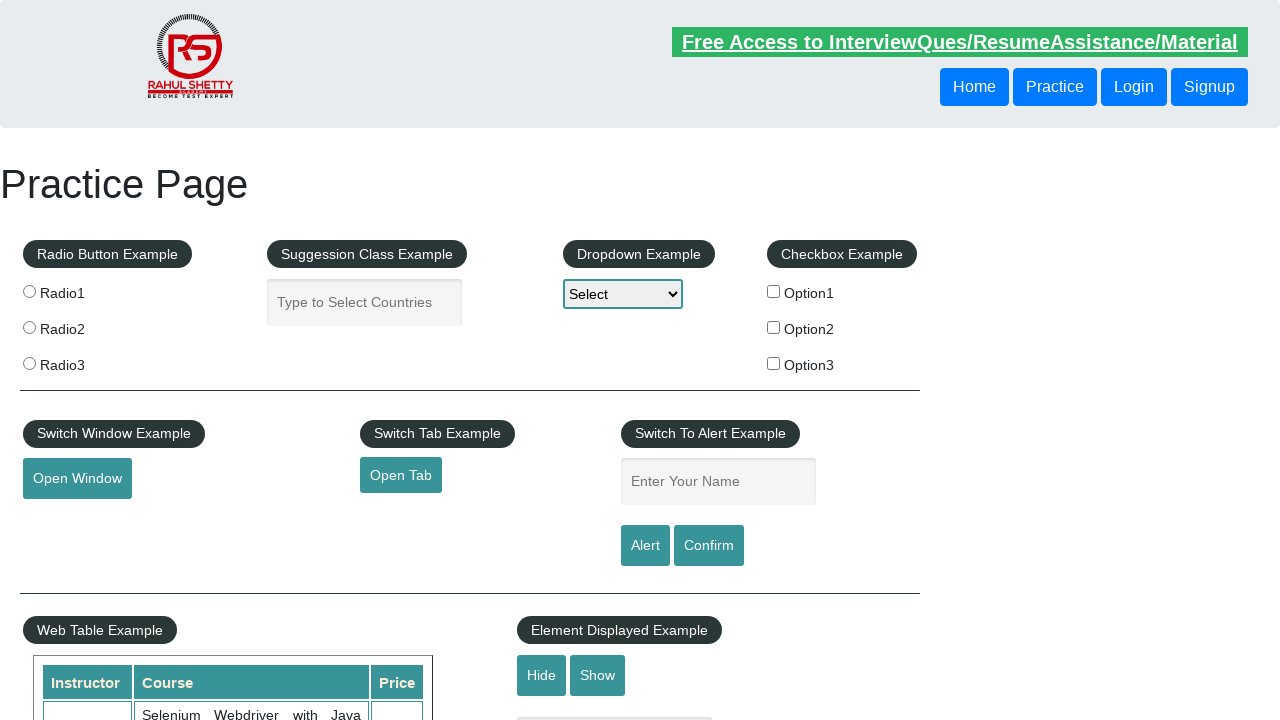

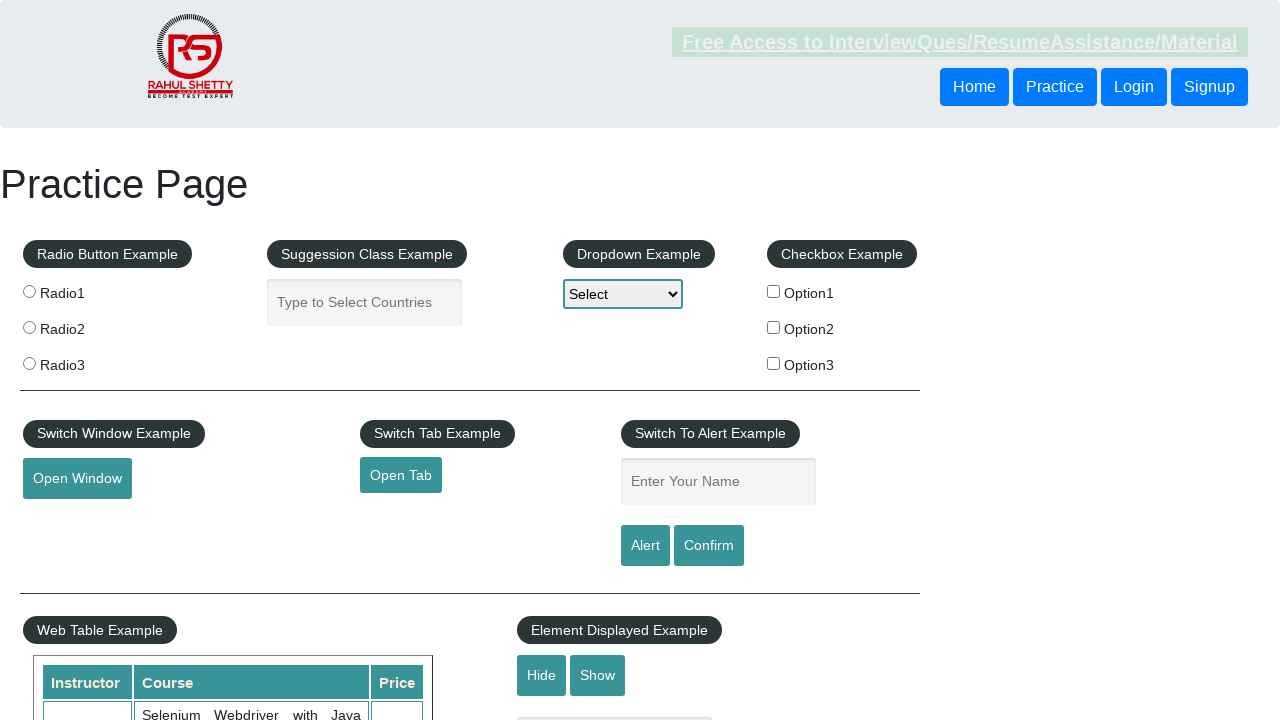